Adds 5 new rows to a dynamic table by clicking Add New button, filling in name, department and phone fields, and confirming with the Add button for each row

Starting URL: https://www.tutorialrepublic.com/snippets/bootstrap/table-with-add-and-delete-row-feature.php

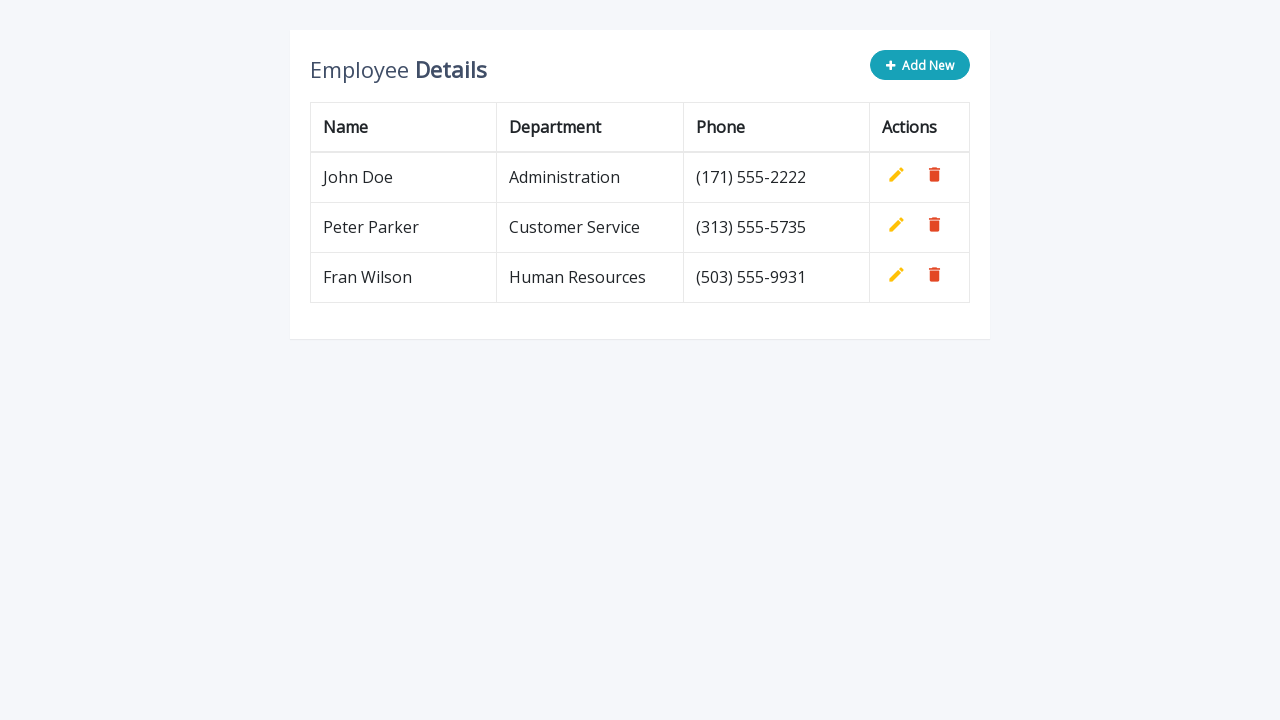

Clicked Add New button to add a new row at (920, 65) on button[type='button']
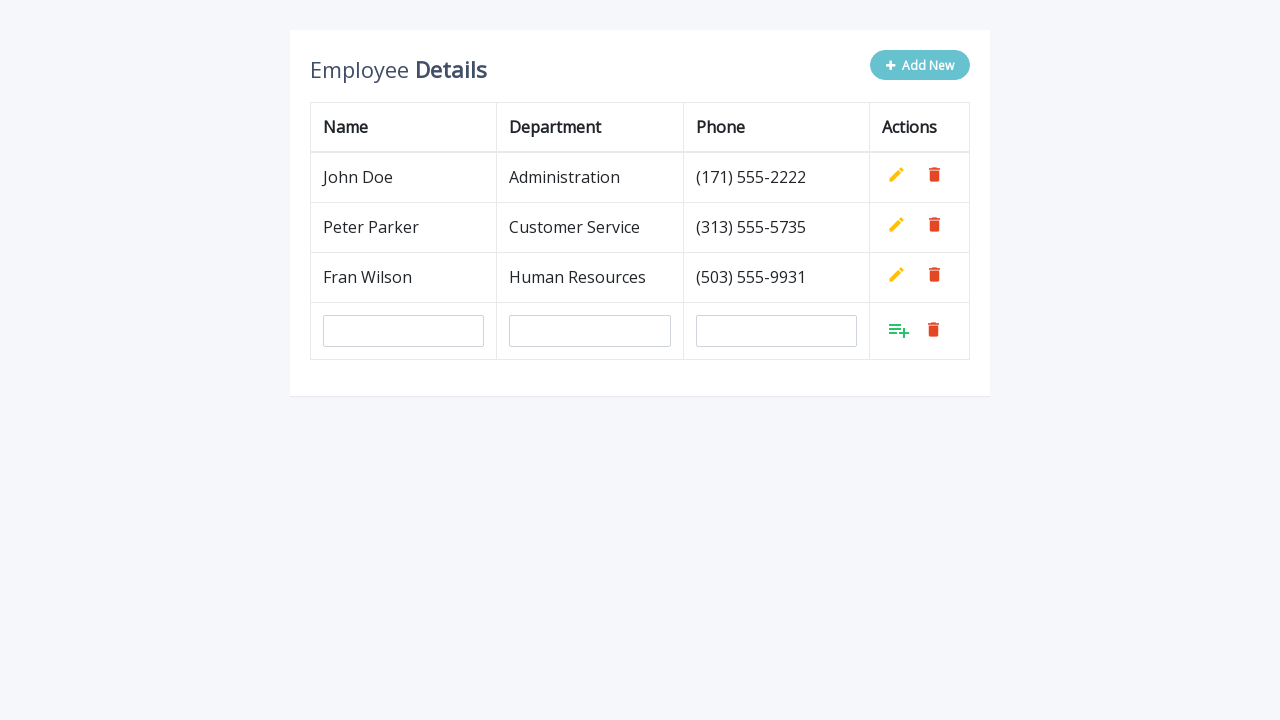

Filled name field with 'Maria Mari' on input[name='name']
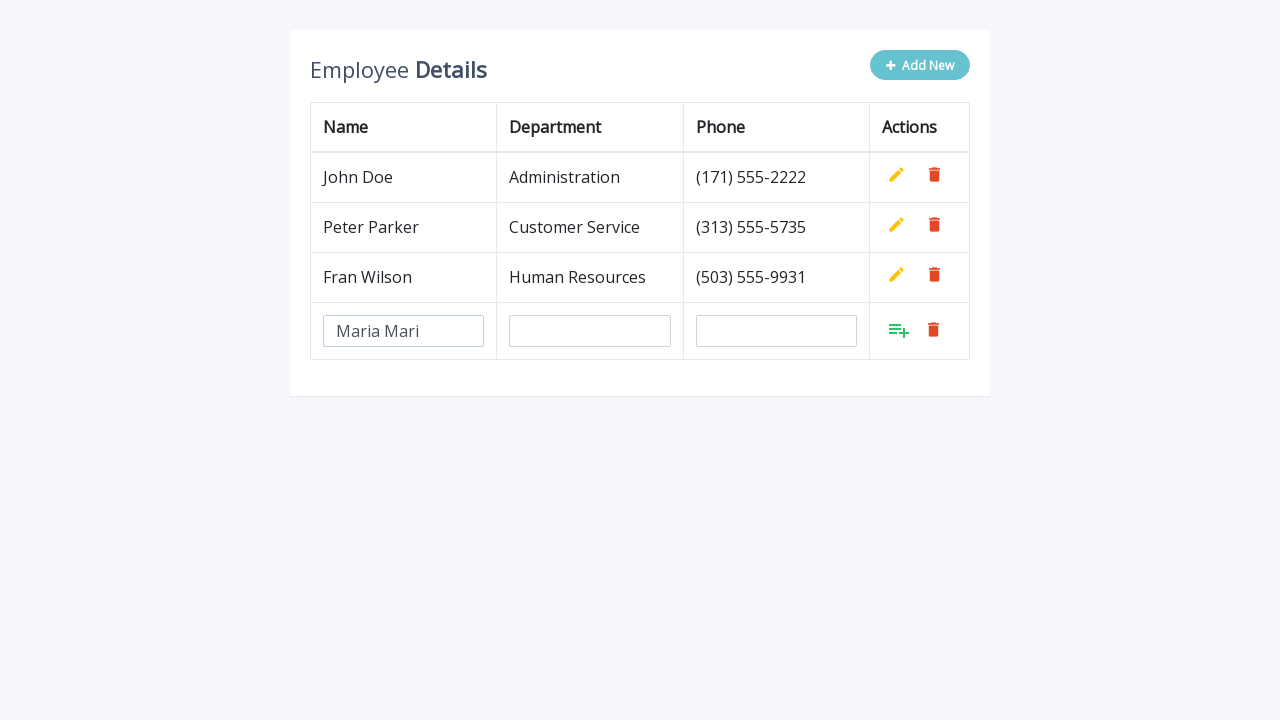

Filled department field with 'QA' on input[name='department']
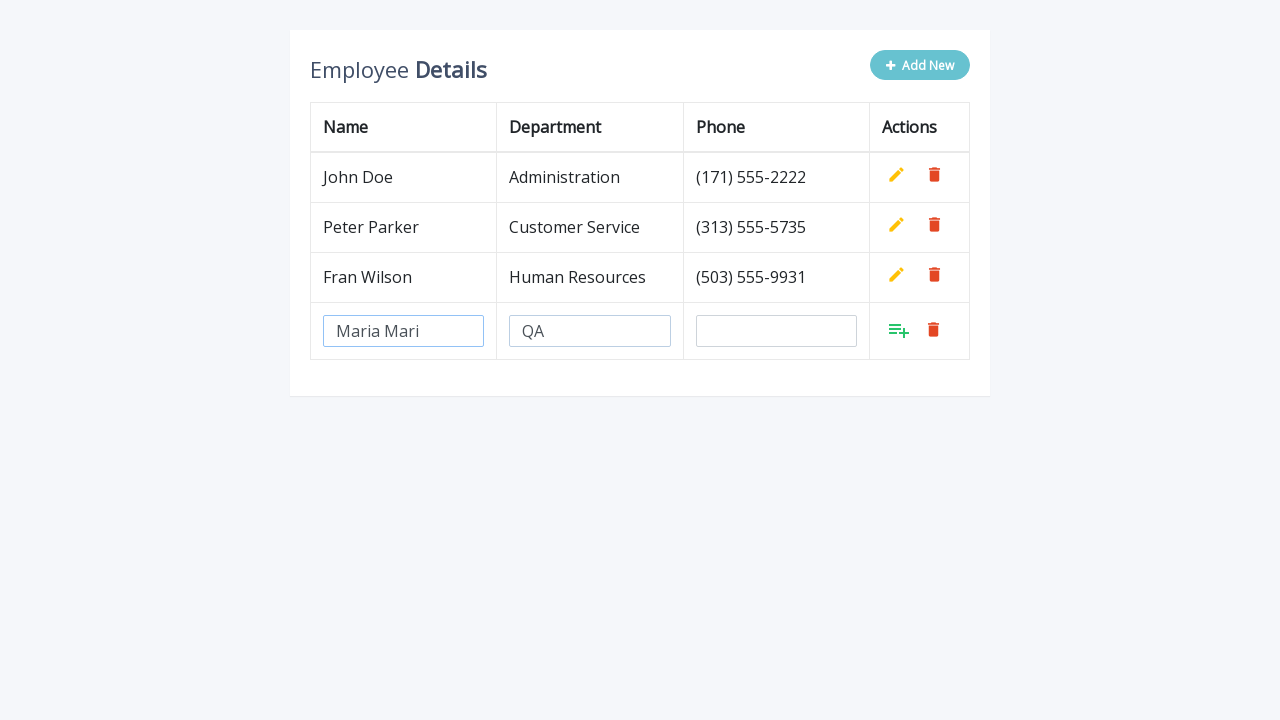

Filled phone field with '(381)58745892' on input[name='phone']
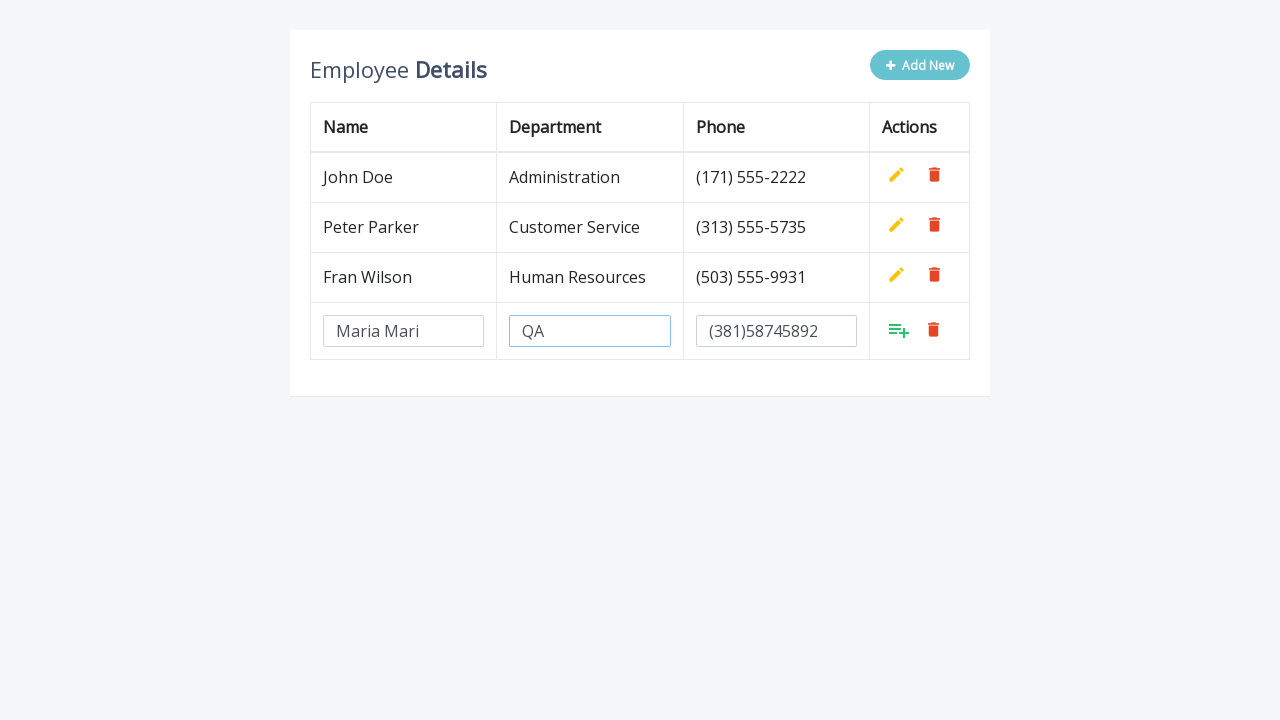

Clicked Add button to confirm row 1 at (899, 330) on xpath=//tbody/tr[last()]/td[last()]/a[@class='add']
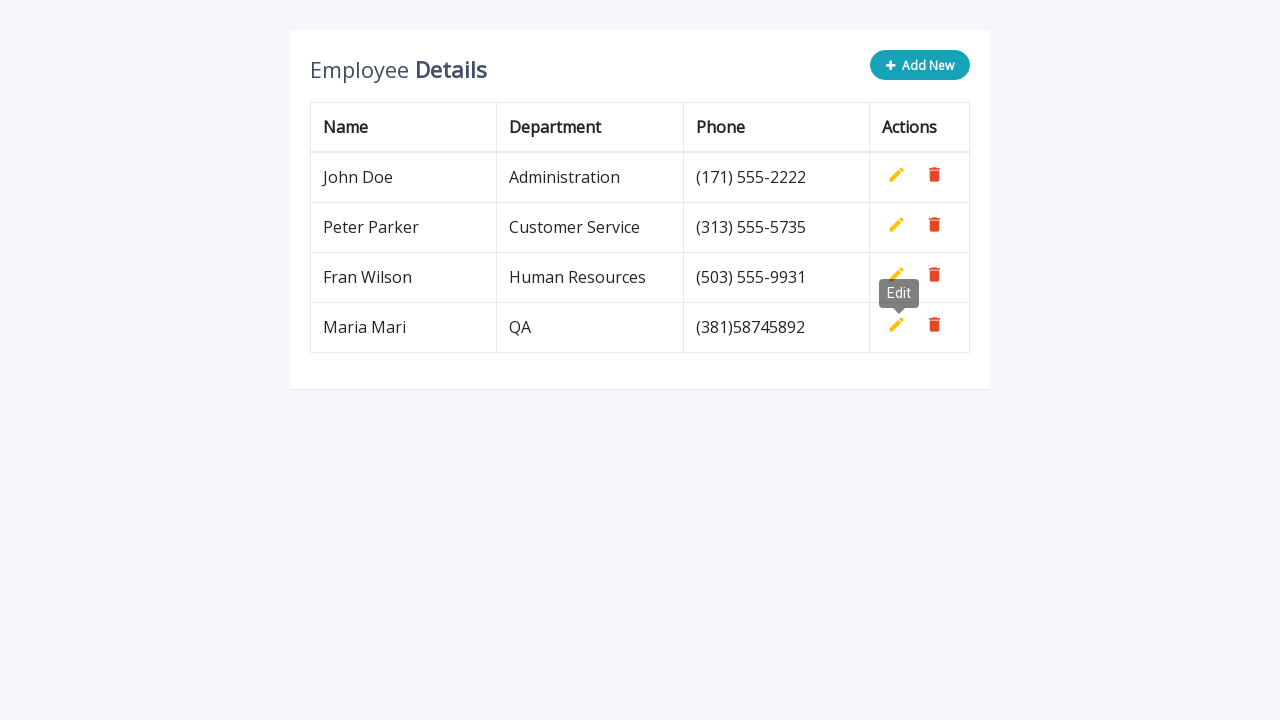

Clicked Add New button to add a new row at (920, 65) on button[type='button']
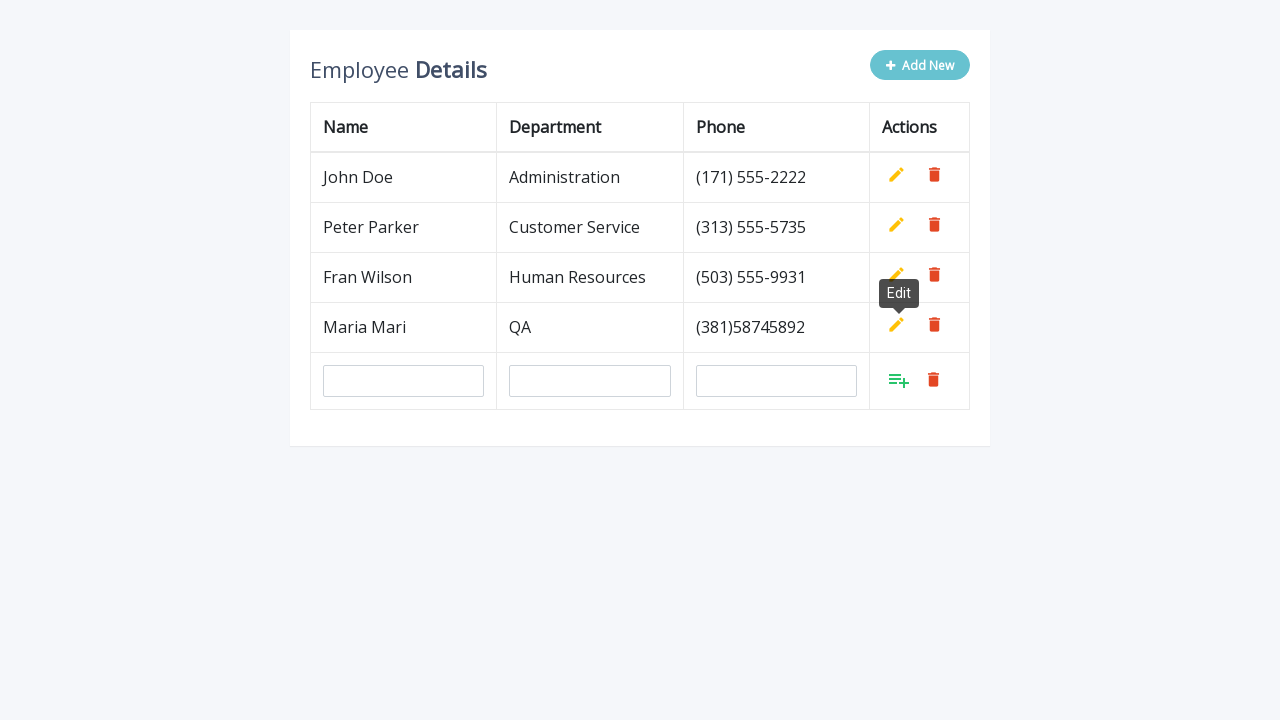

Filled name field with 'Maria Mari' on input[name='name']
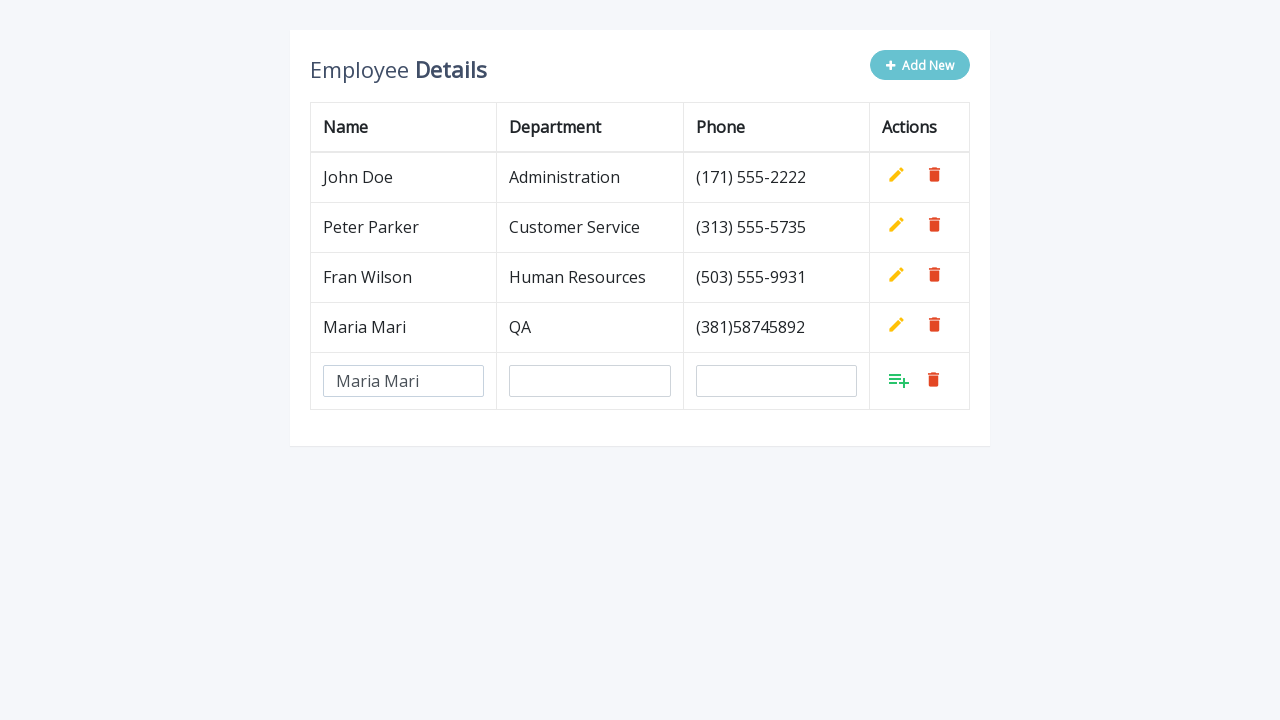

Filled department field with 'QA' on input[name='department']
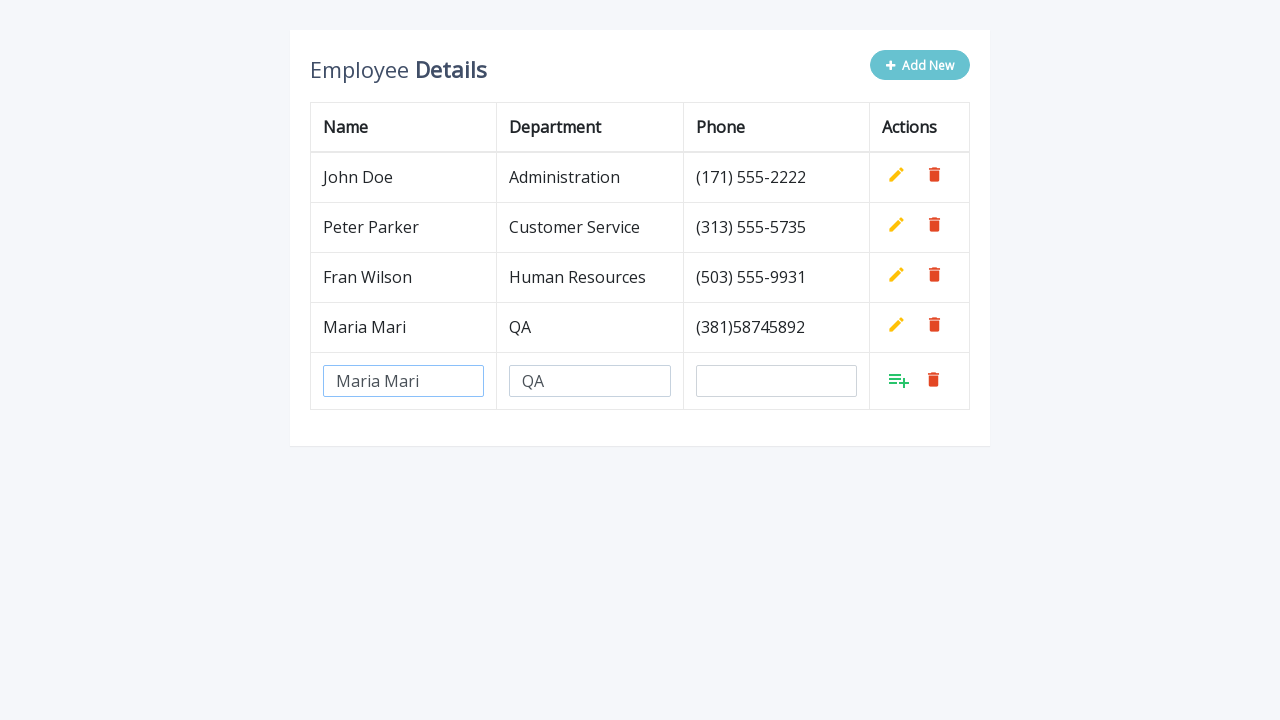

Filled phone field with '(381)58745892' on input[name='phone']
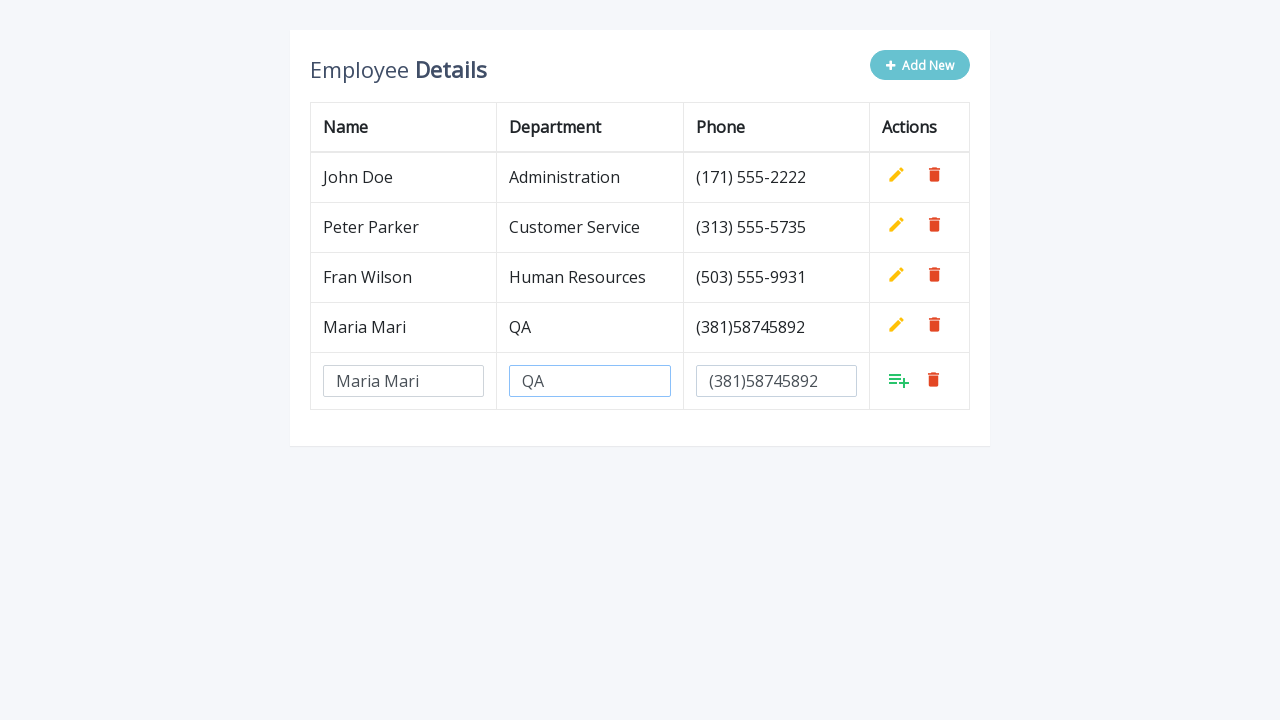

Clicked Add button to confirm row 2 at (899, 380) on xpath=//tbody/tr[last()]/td[last()]/a[@class='add']
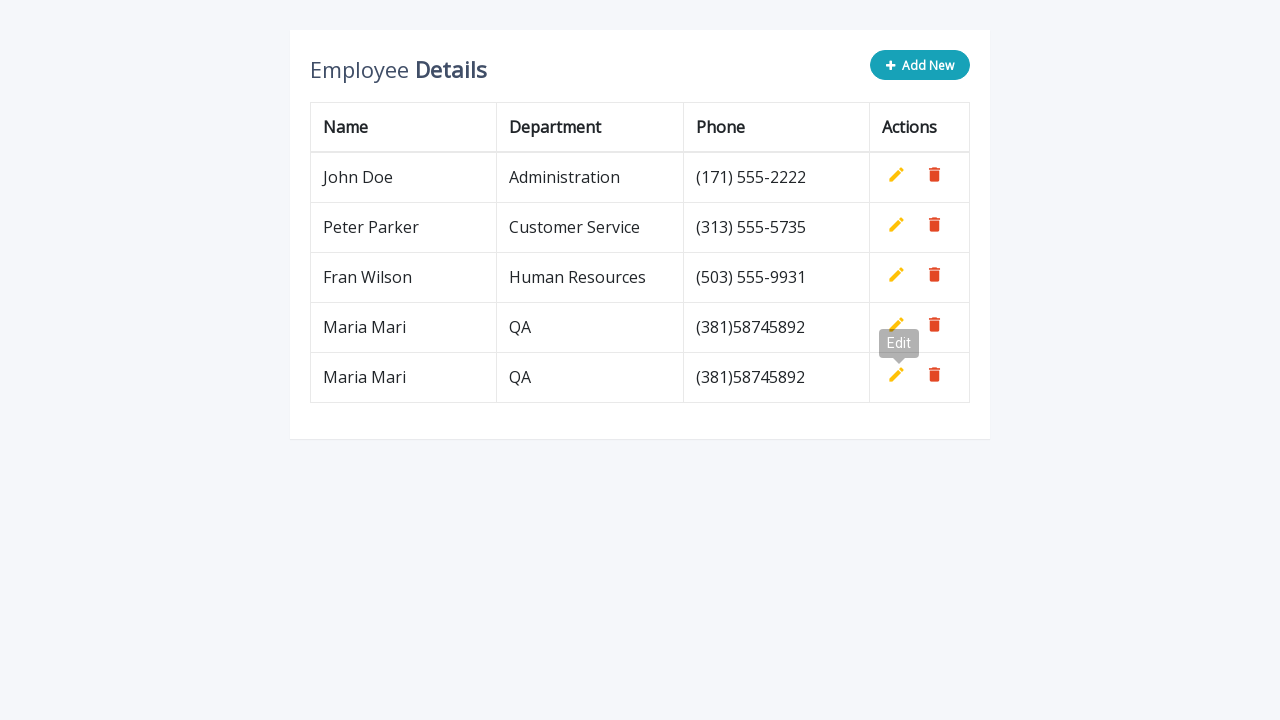

Clicked Add New button to add a new row at (920, 65) on button[type='button']
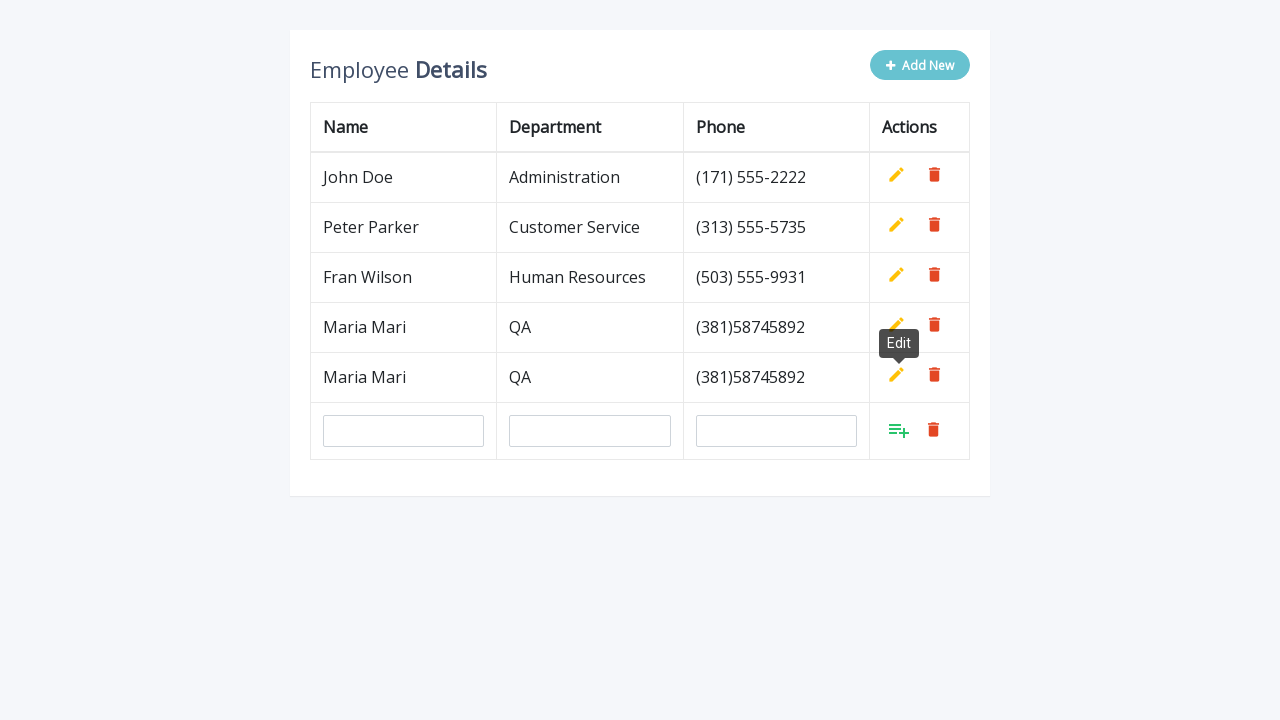

Filled name field with 'Maria Mari' on input[name='name']
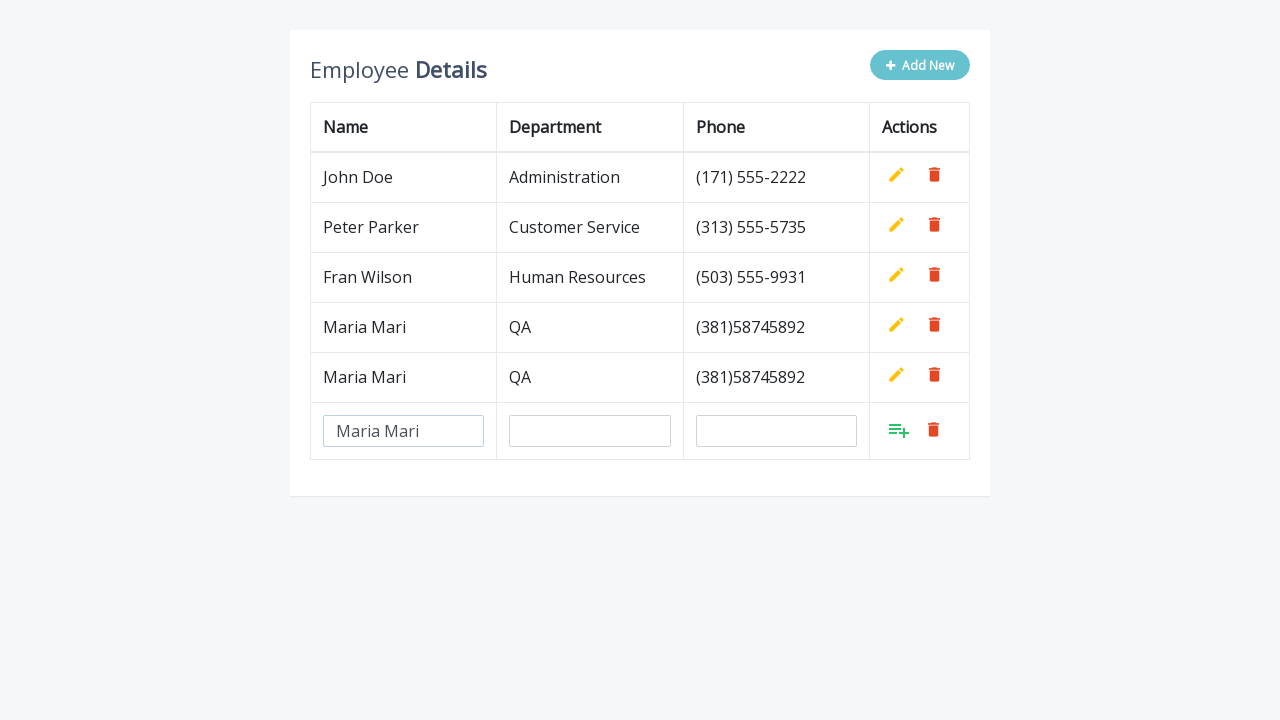

Filled department field with 'QA' on input[name='department']
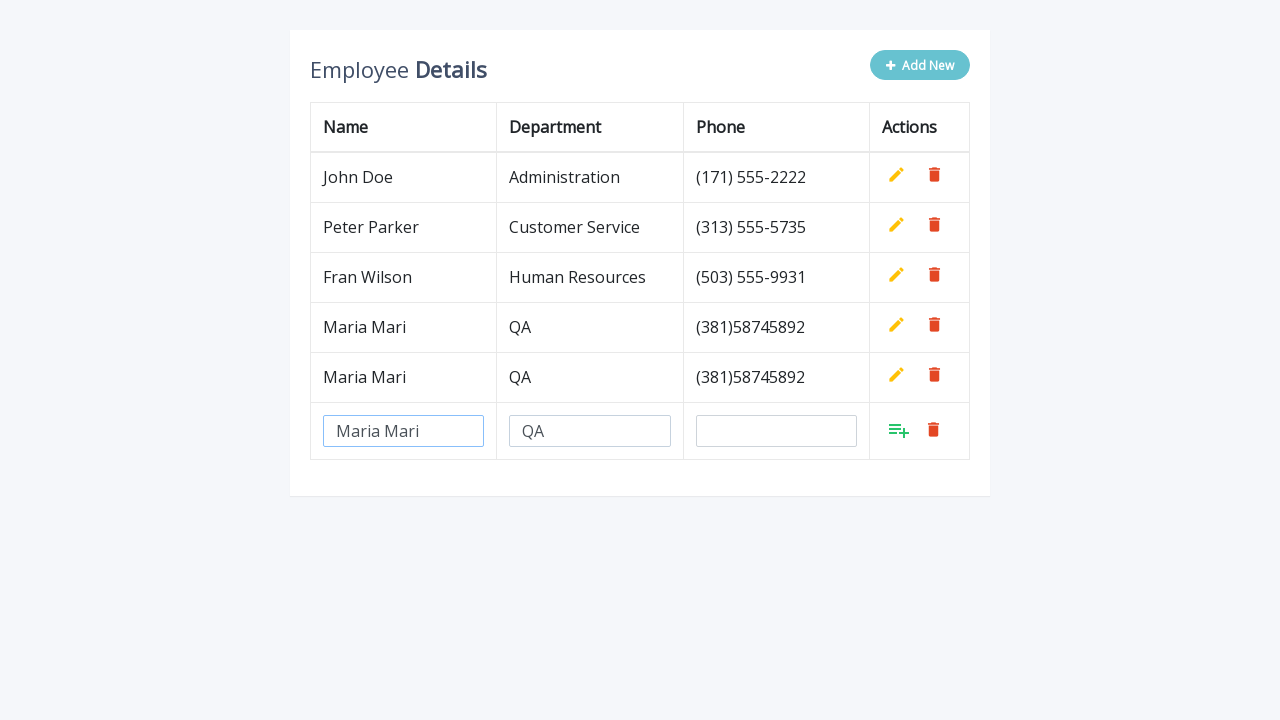

Filled phone field with '(381)58745892' on input[name='phone']
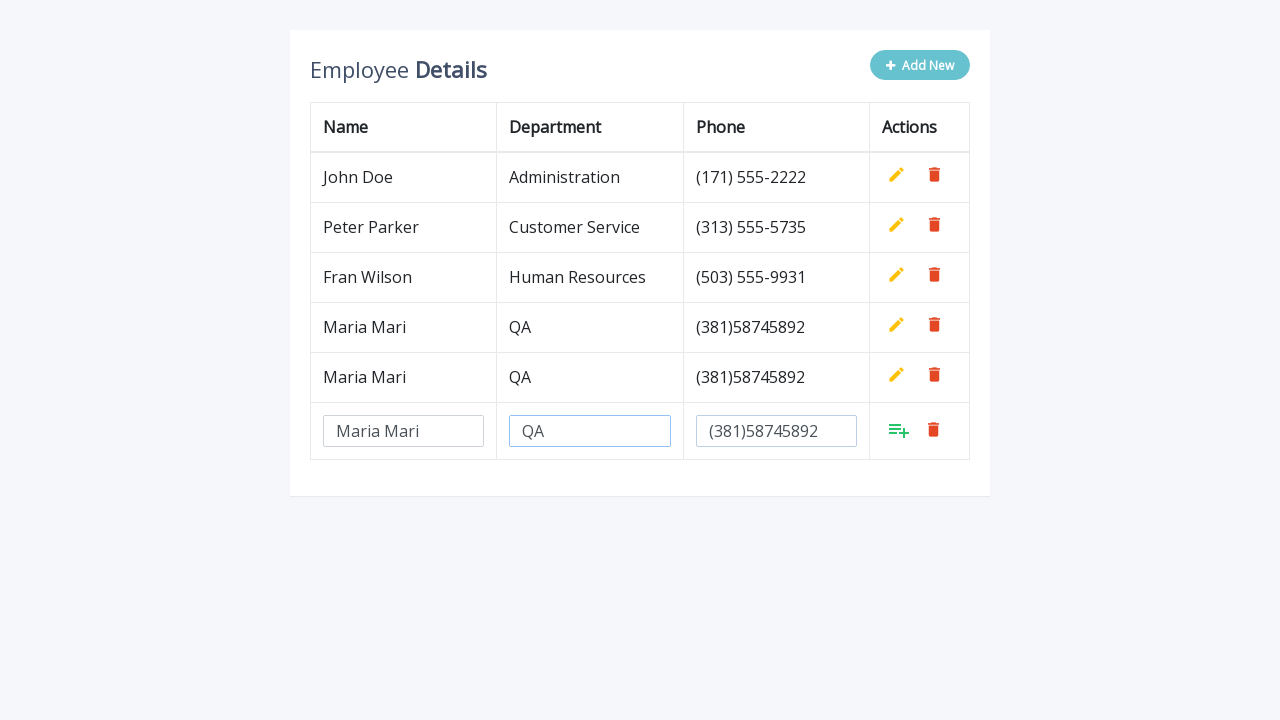

Clicked Add button to confirm row 3 at (899, 430) on xpath=//tbody/tr[last()]/td[last()]/a[@class='add']
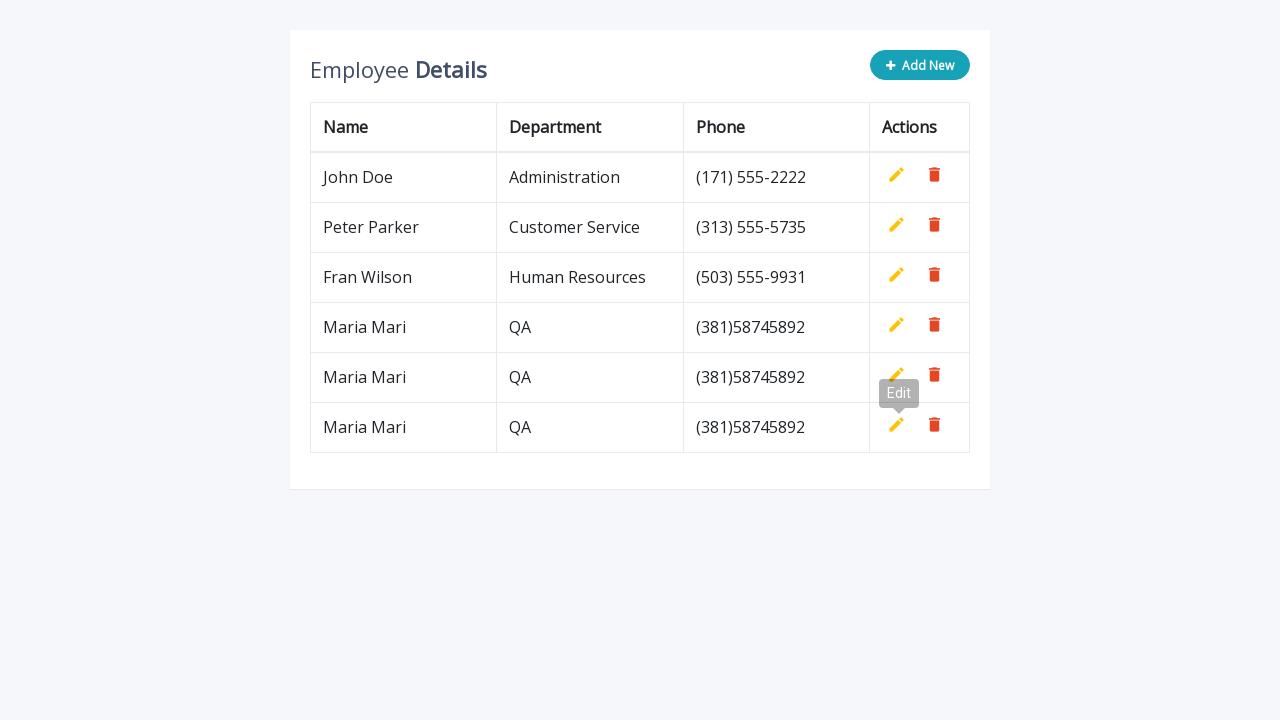

Clicked Add New button to add a new row at (920, 65) on button[type='button']
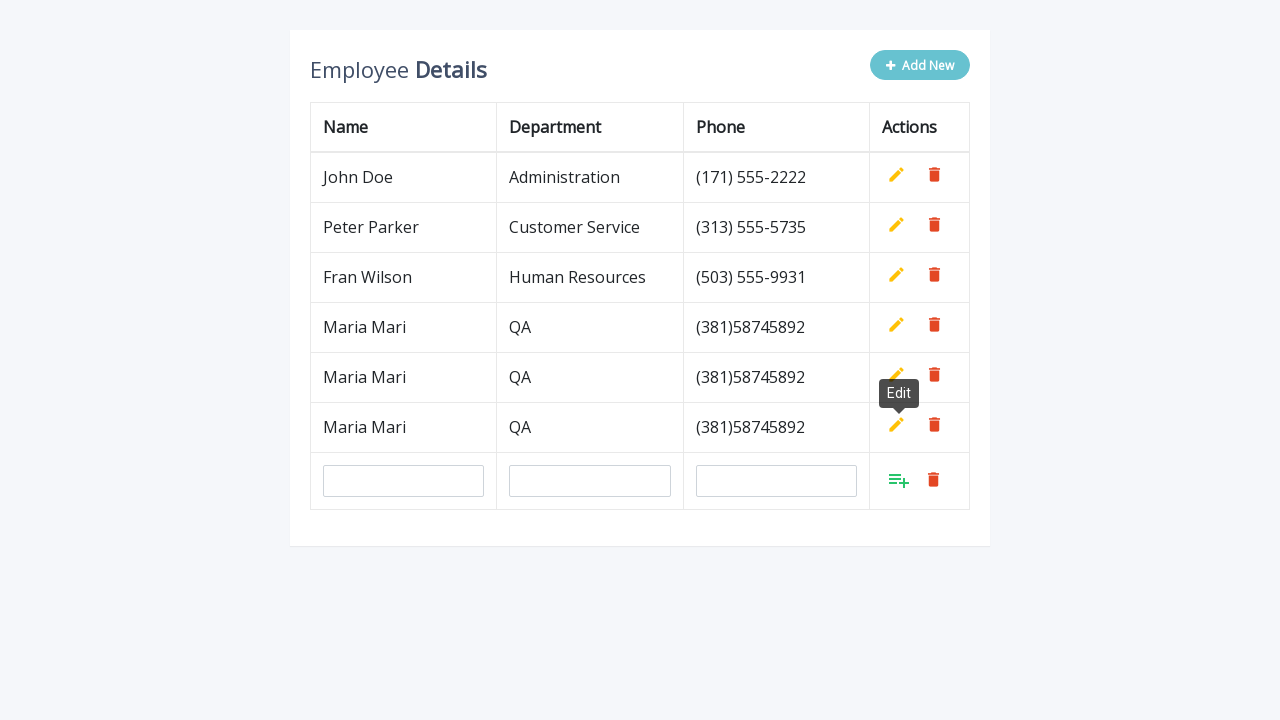

Filled name field with 'Maria Mari' on input[name='name']
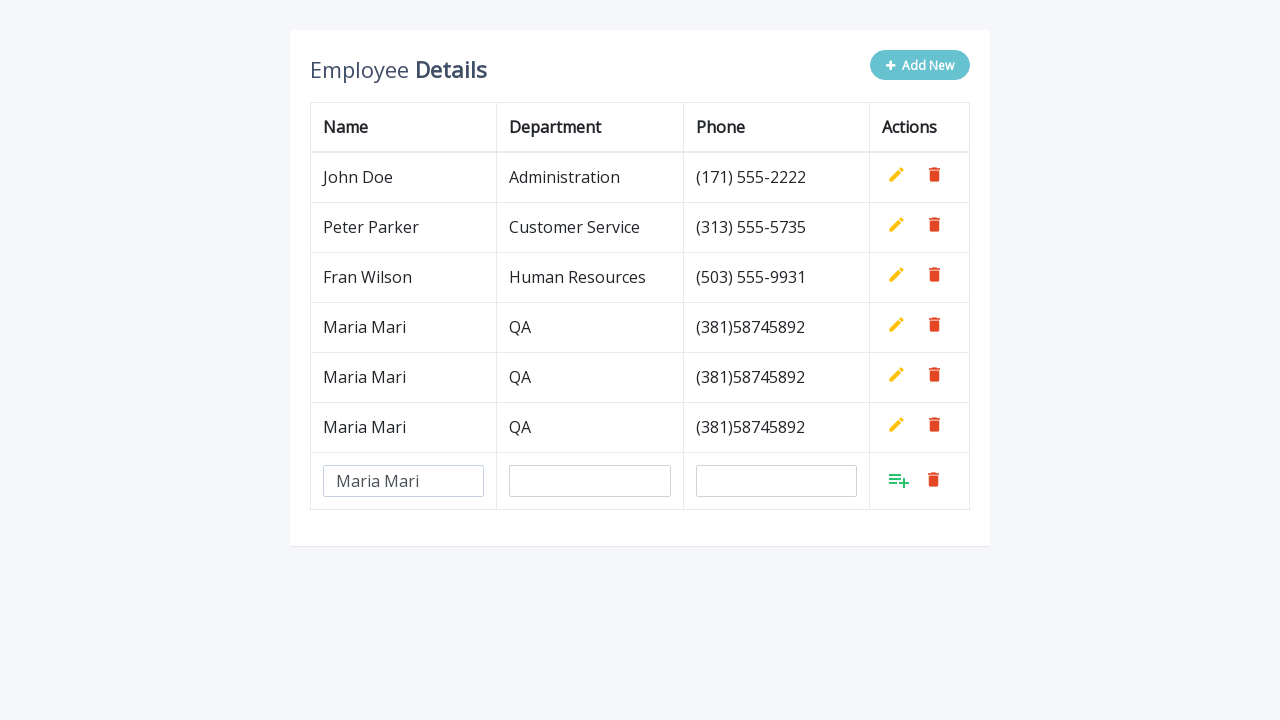

Filled department field with 'QA' on input[name='department']
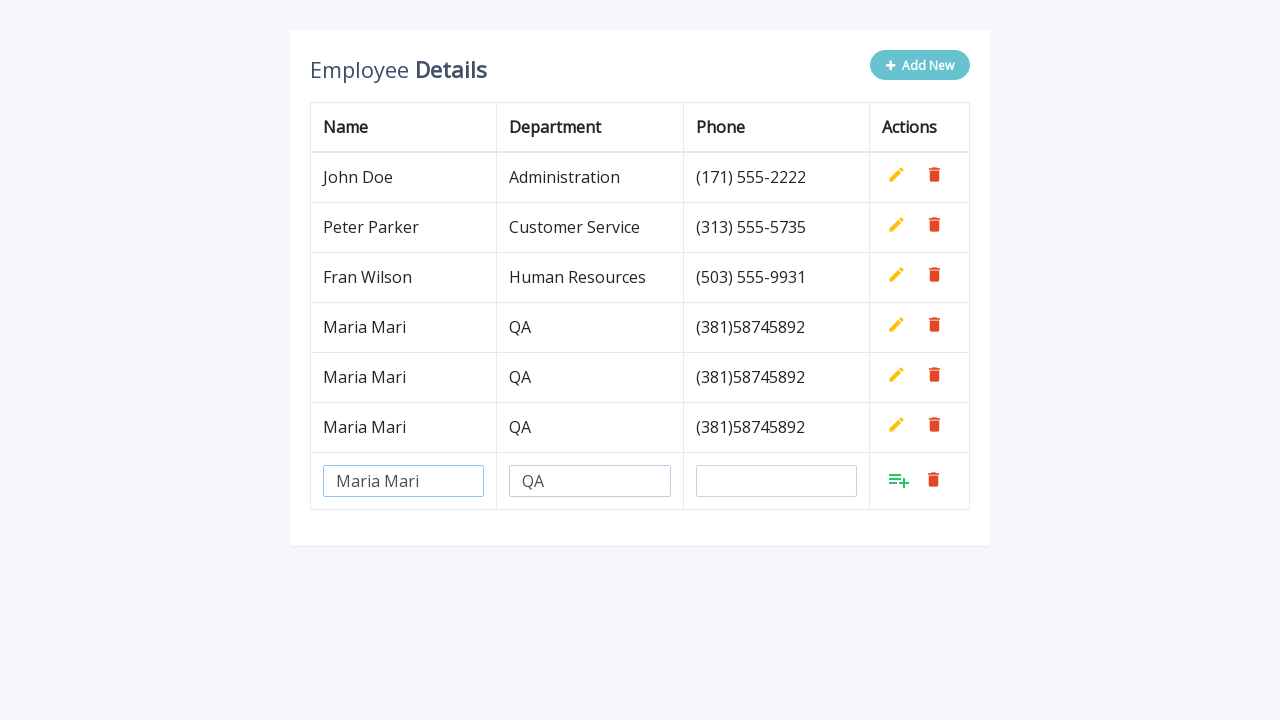

Filled phone field with '(381)58745892' on input[name='phone']
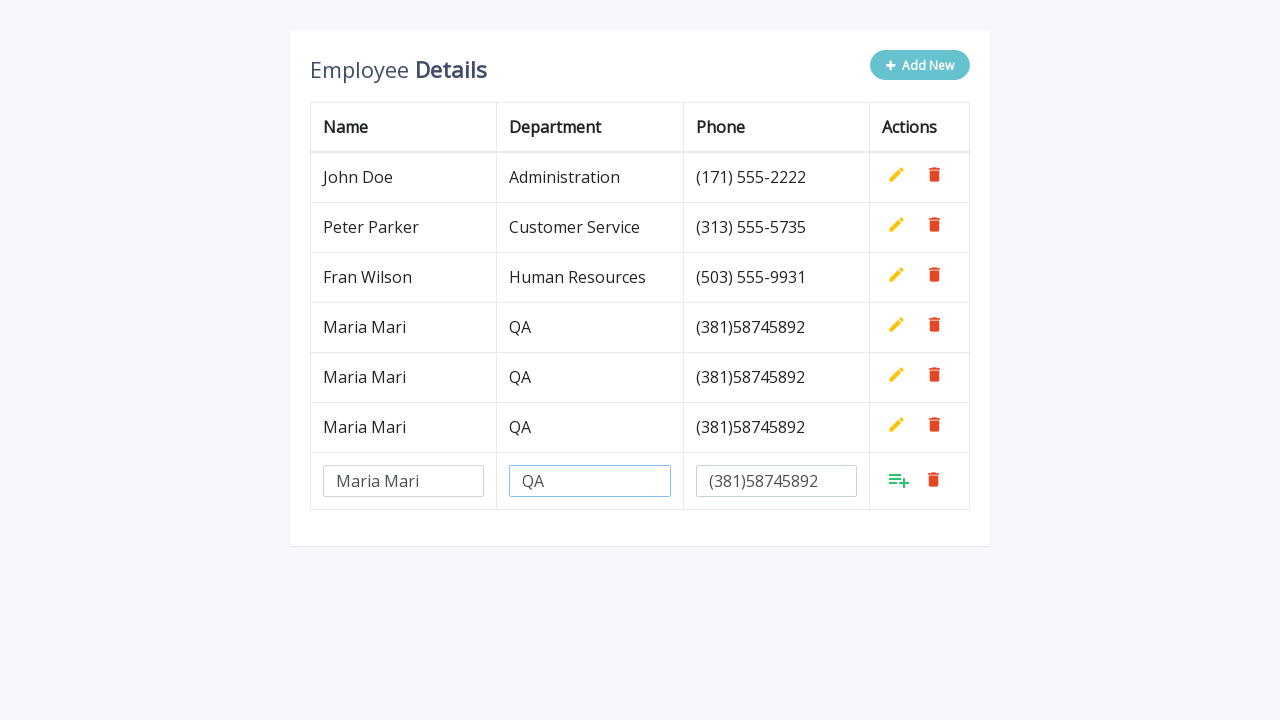

Clicked Add button to confirm row 4 at (899, 480) on xpath=//tbody/tr[last()]/td[last()]/a[@class='add']
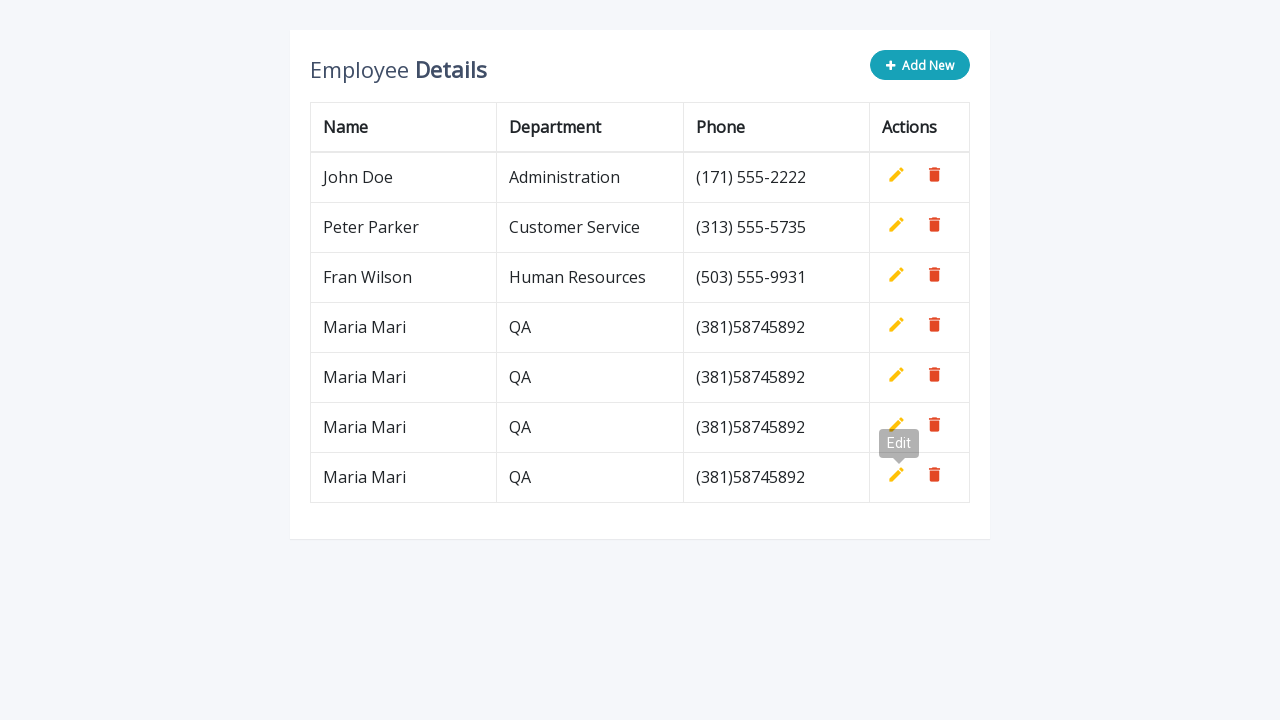

Clicked Add New button to add a new row at (920, 65) on button[type='button']
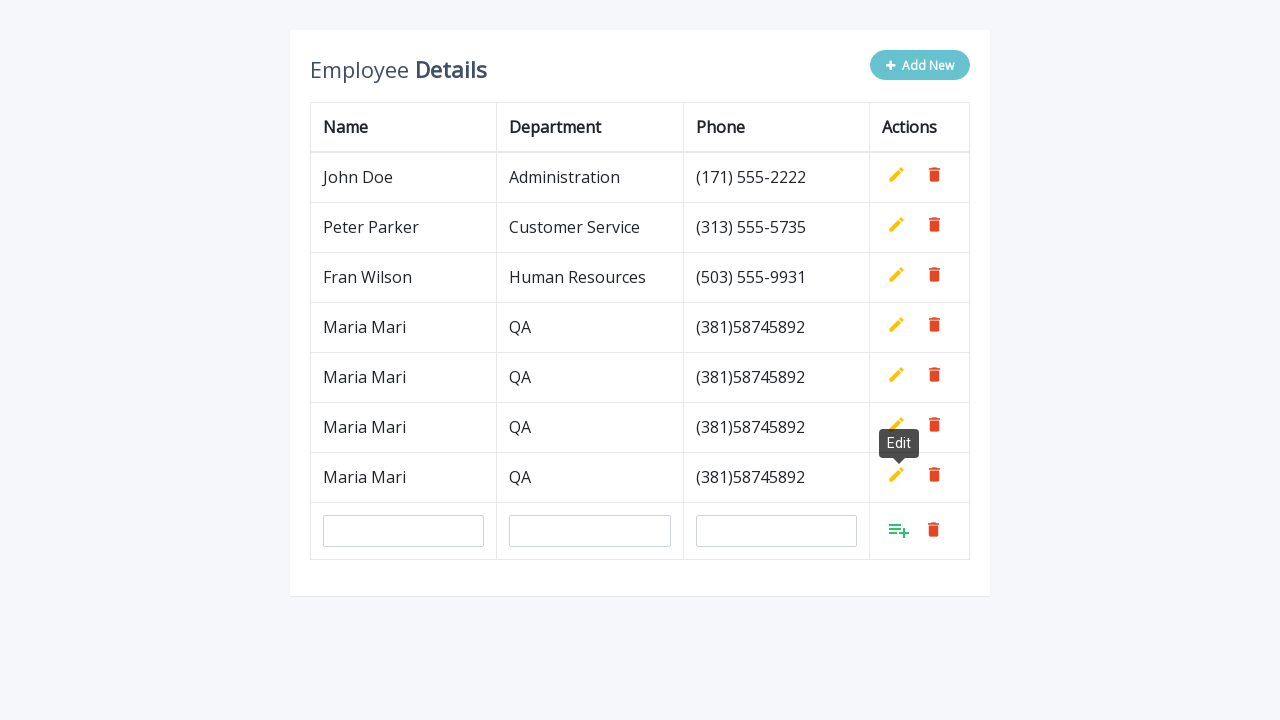

Filled name field with 'Maria Mari' on input[name='name']
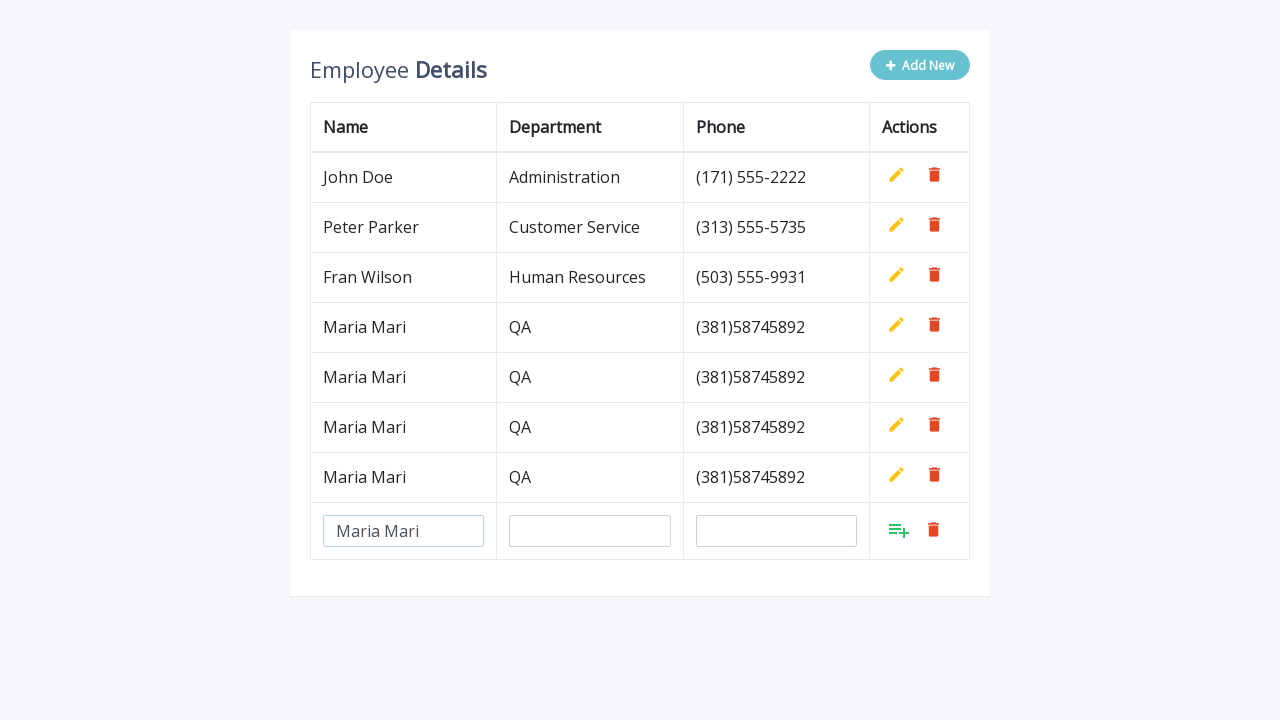

Filled department field with 'QA' on input[name='department']
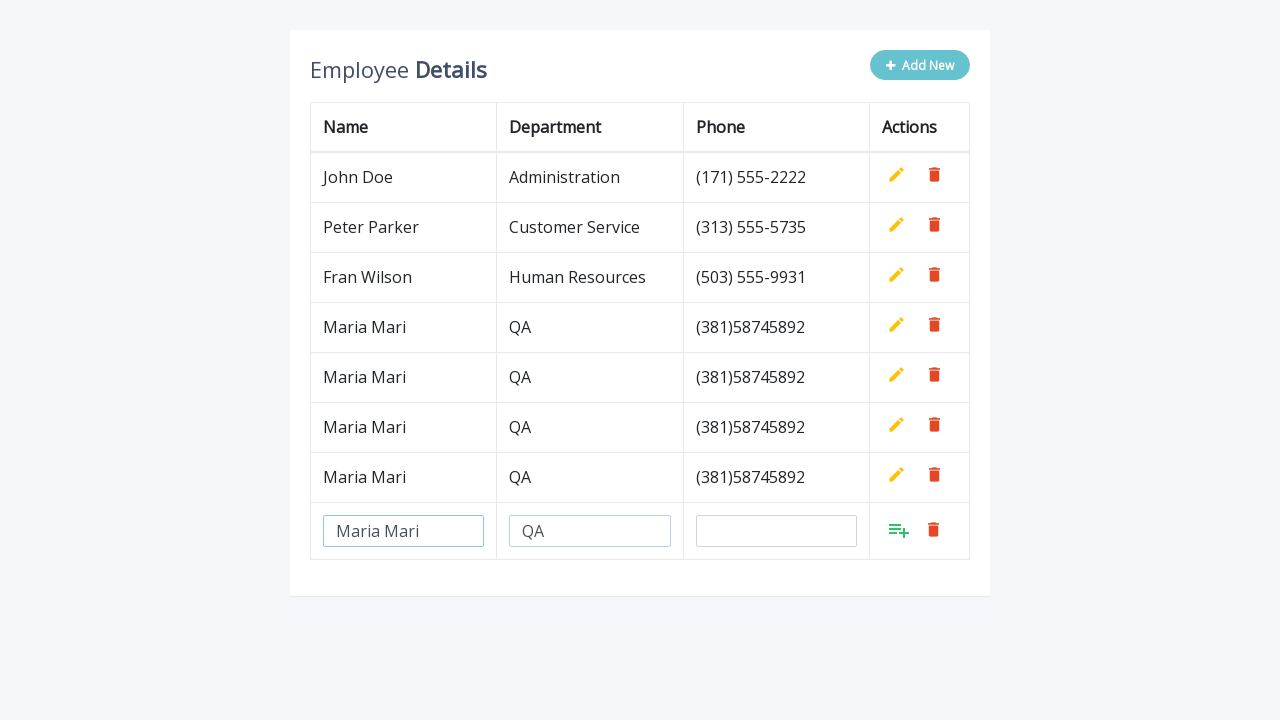

Filled phone field with '(381)58745892' on input[name='phone']
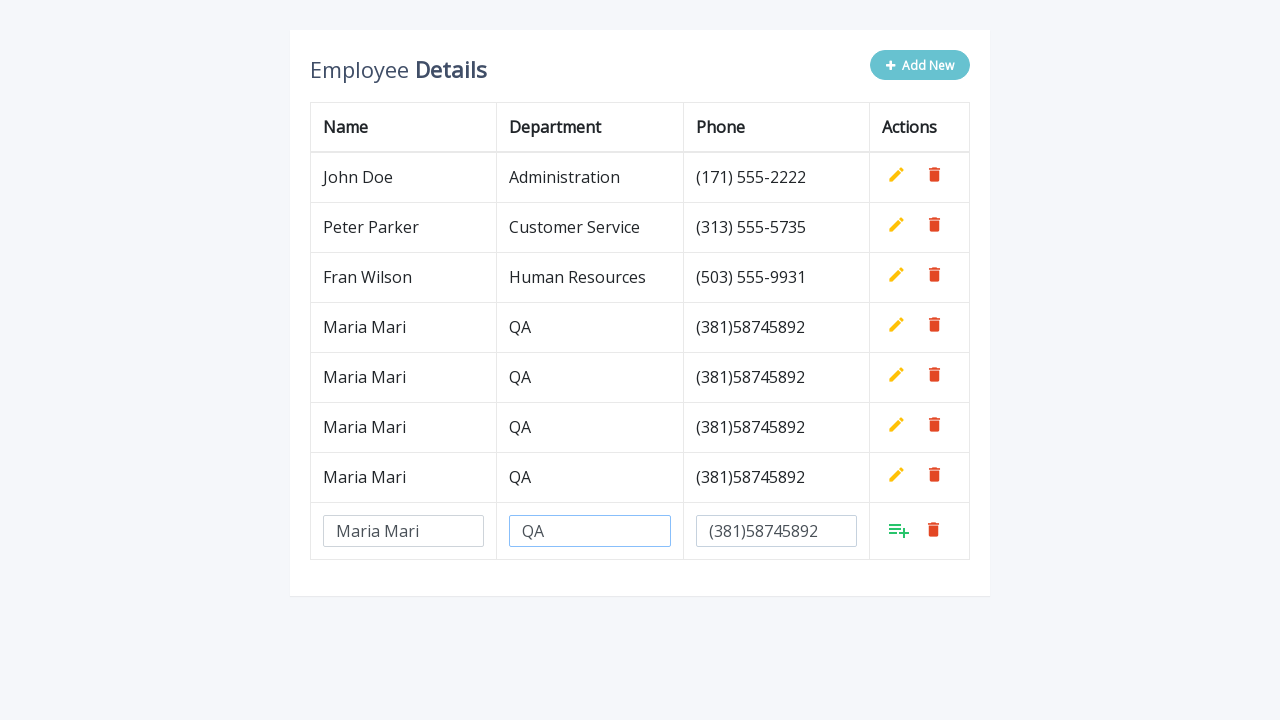

Clicked Add button to confirm row 5 at (899, 530) on xpath=//tbody/tr[last()]/td[last()]/a[@class='add']
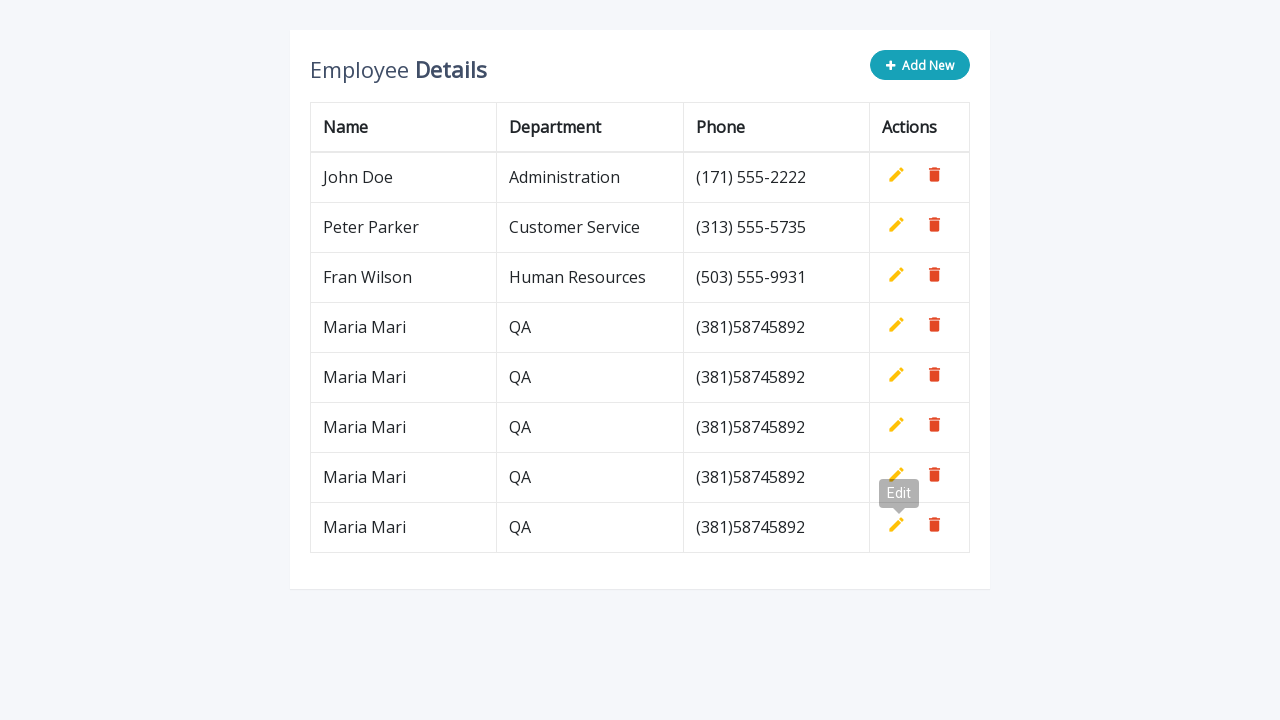

Waited 0.5 seconds for table to update
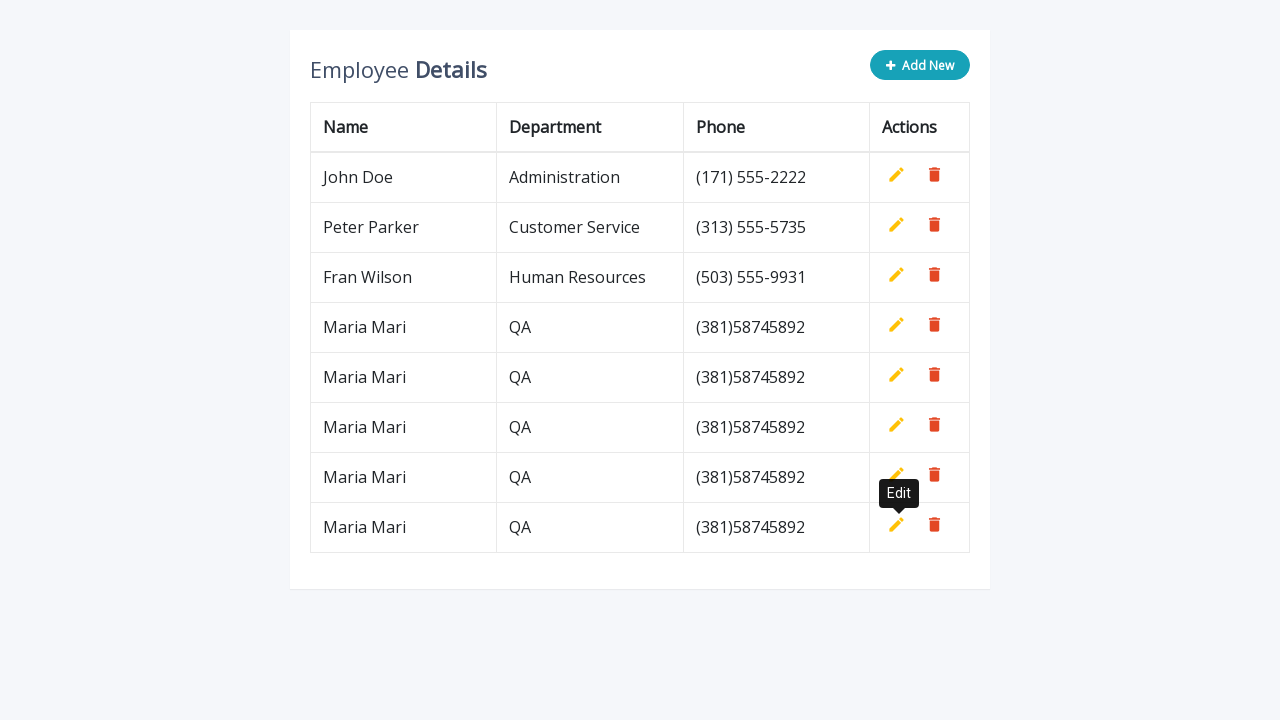

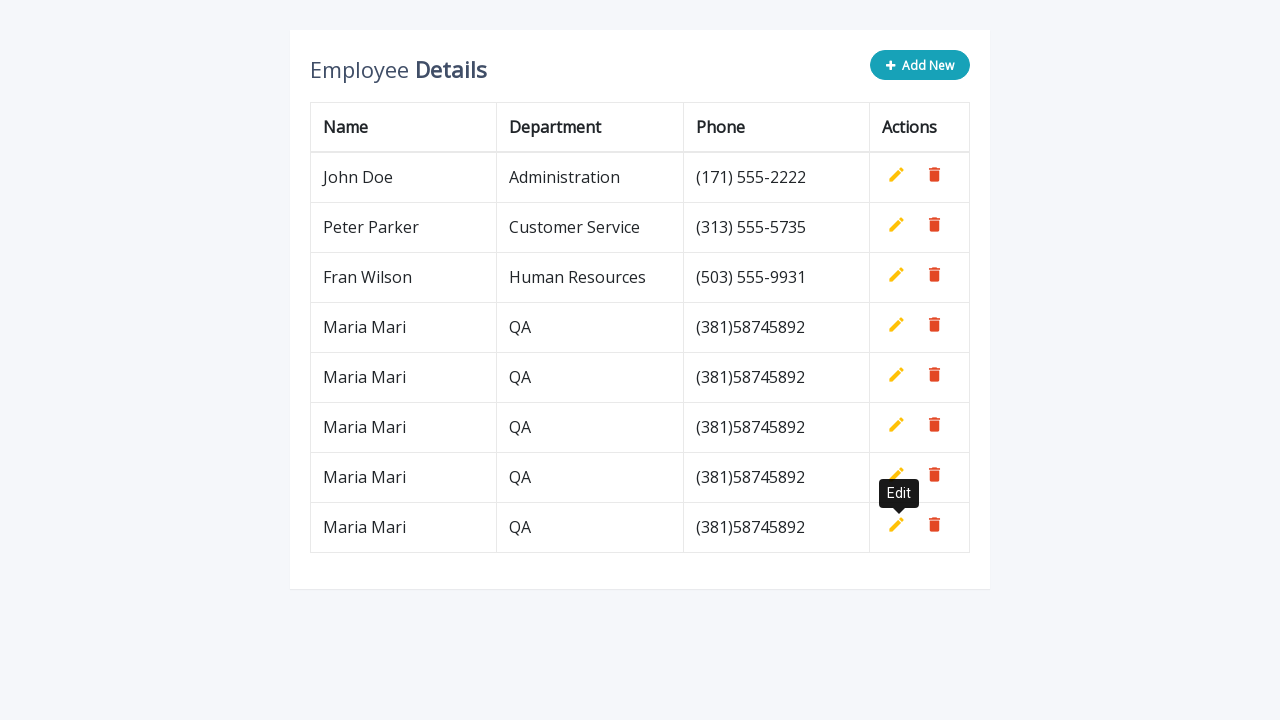